Tests checkbox and radio button interactions on W3Schools custom checkbox tutorial page by checking/unchecking checkboxes and selecting radio buttons

Starting URL: https://www.w3schools.com/howto/howto_css_custom_checkbox.asp

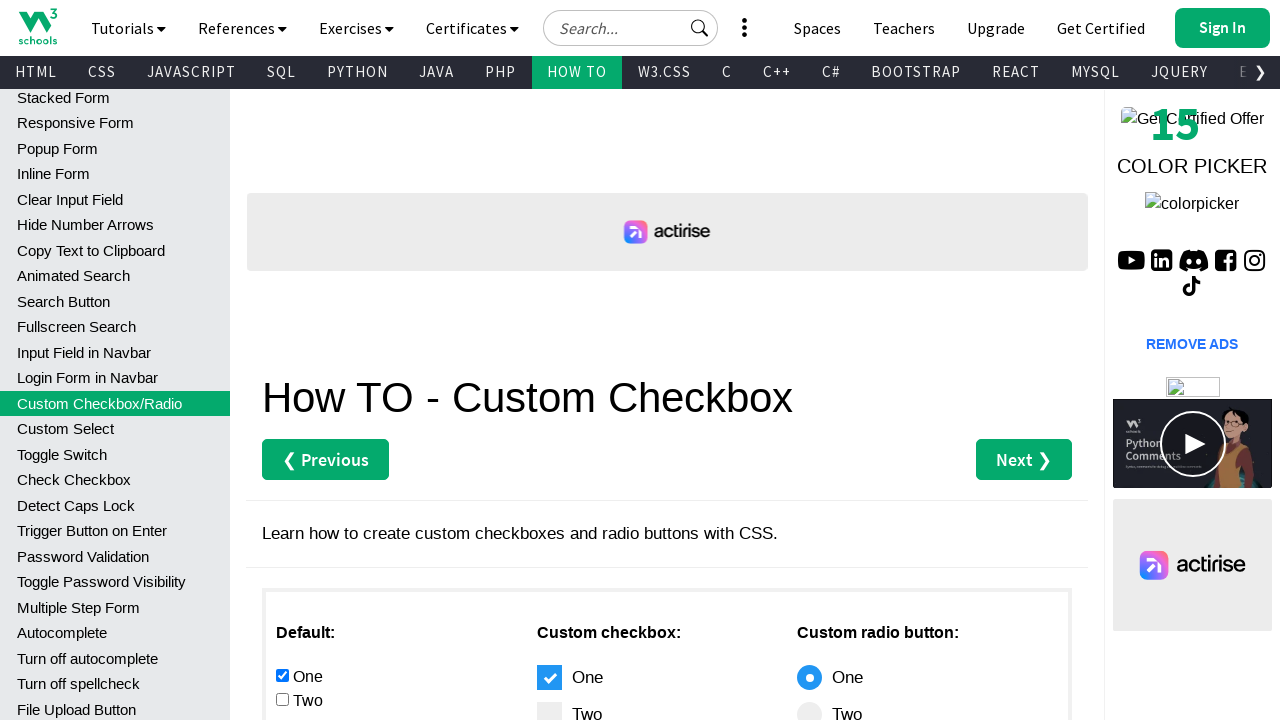

Navigated to W3Schools custom checkbox tutorial page
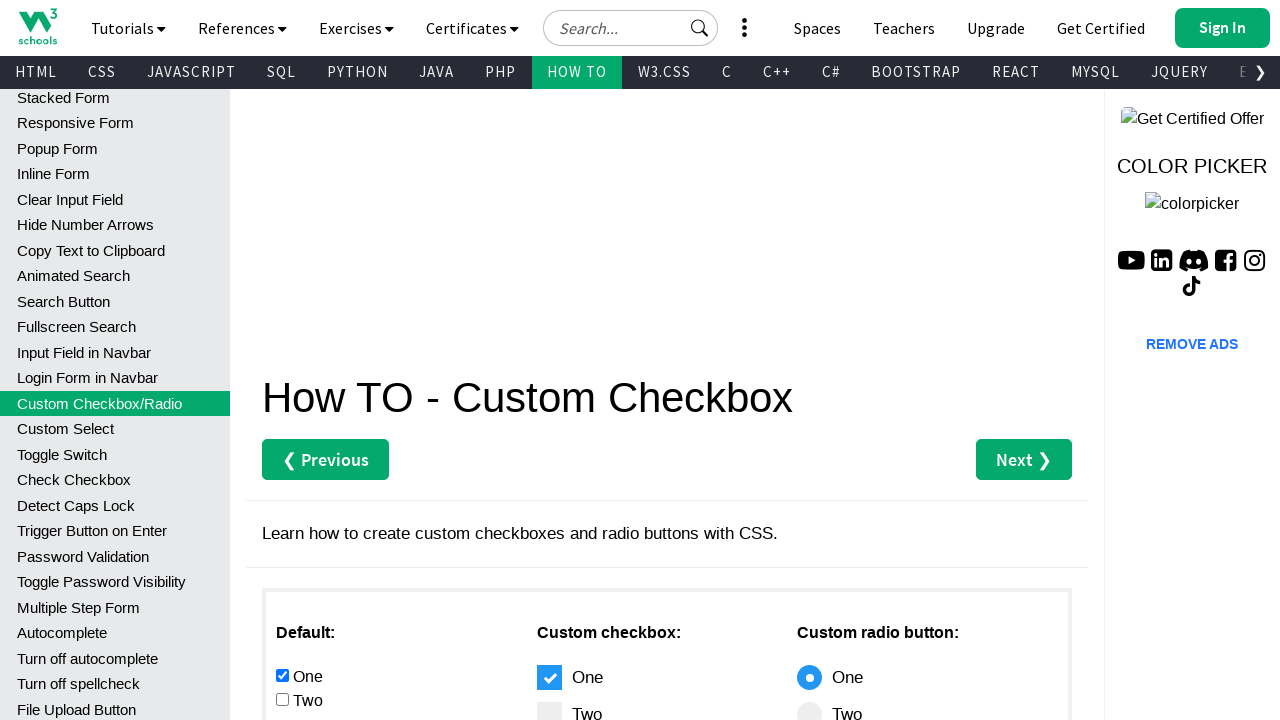

Located all checkboxes in main div
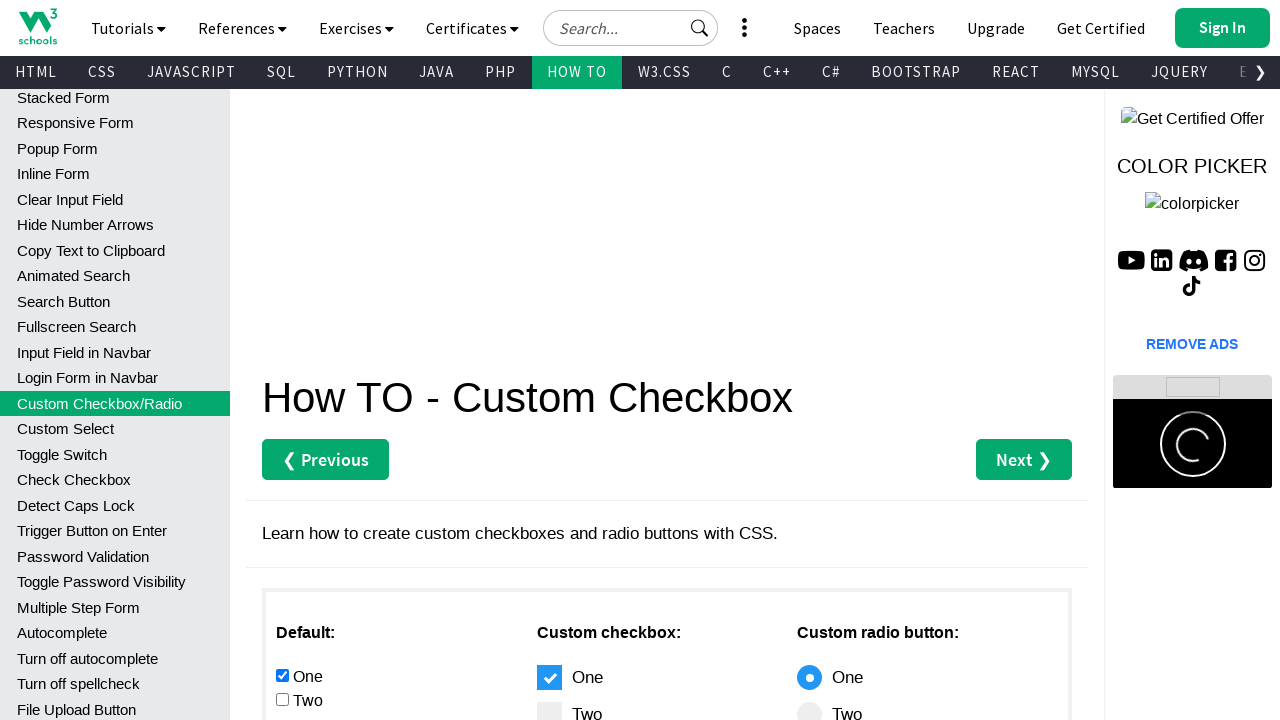

Checked the second checkbox at (282, 699) on #main div :nth-child(1) input[type="checkbox"] >> nth=1
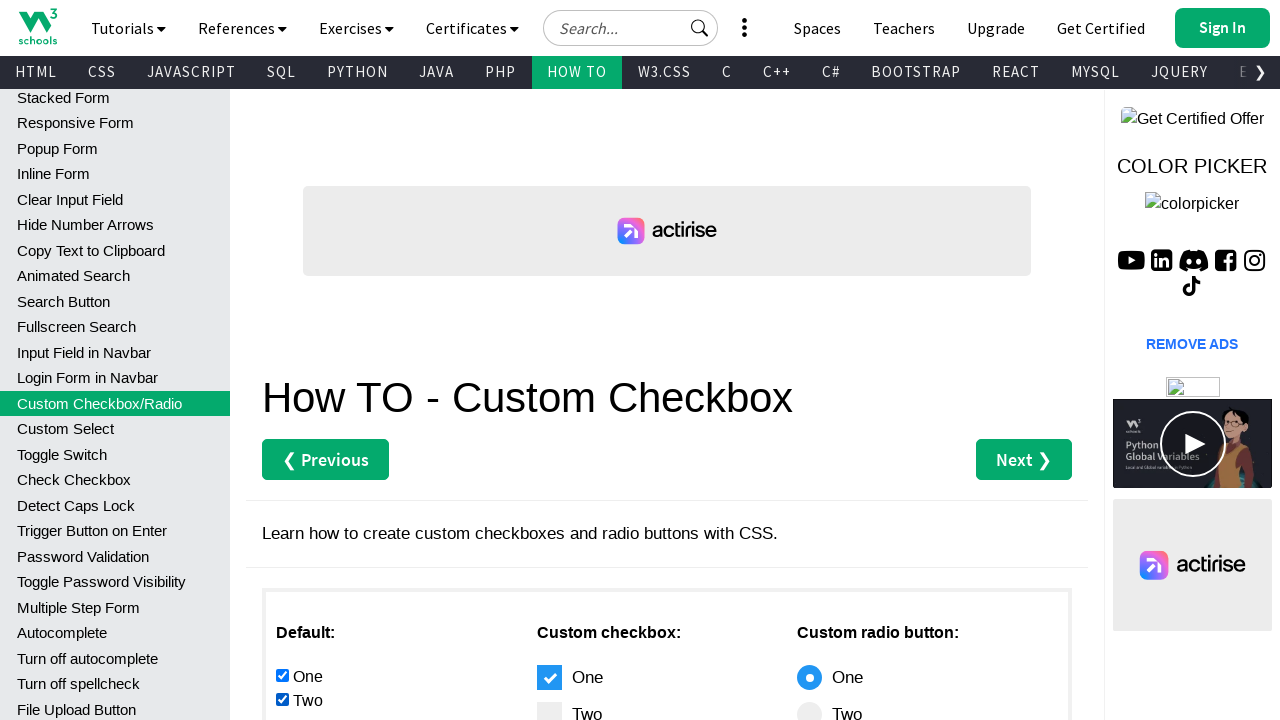

Unchecked the first checkbox at (282, 675) on #main div :nth-child(1) input[type="checkbox"] >> nth=0
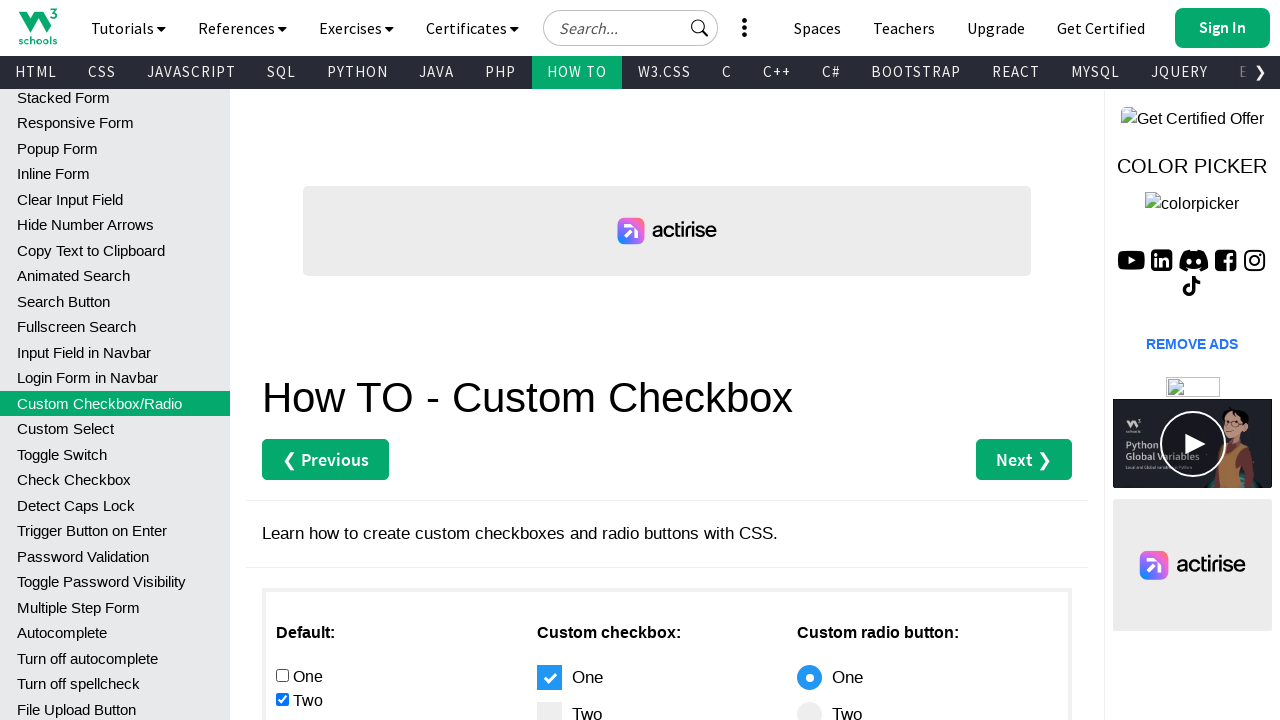

Located all radio buttons in main div
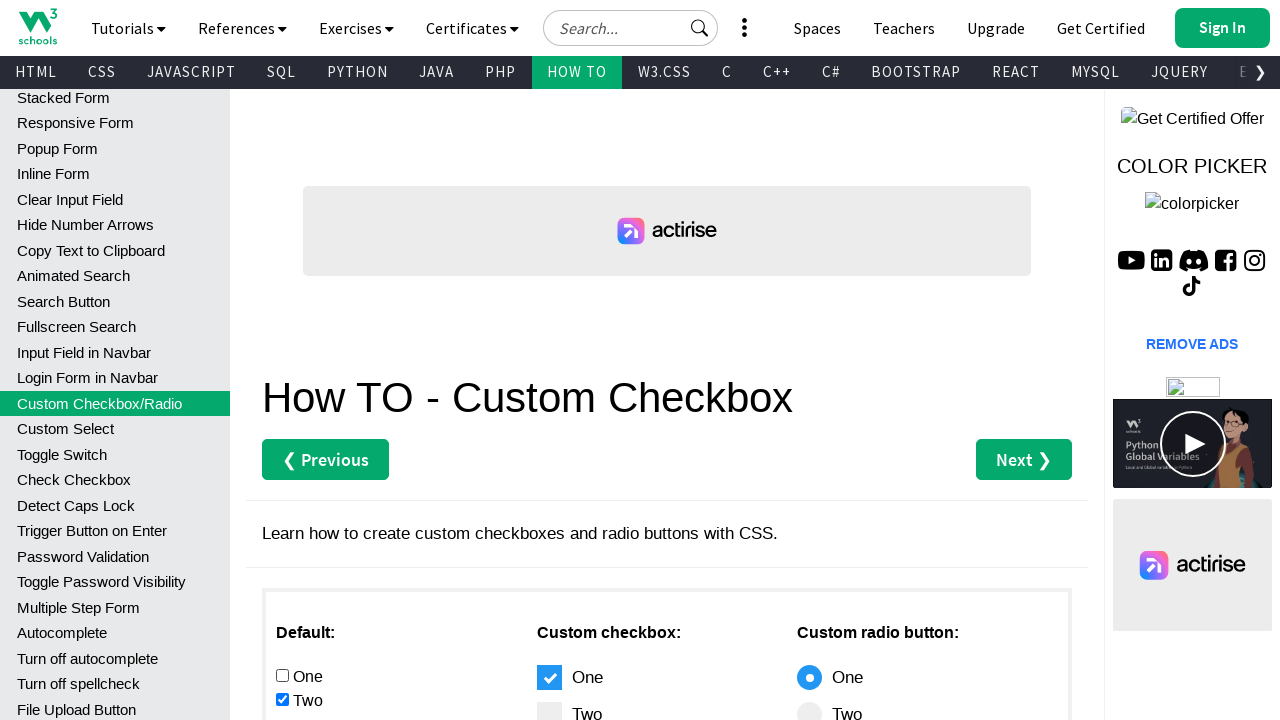

Selected the second radio button at (282, 360) on #main div :nth-child(1) input[type="radio"] >> nth=1
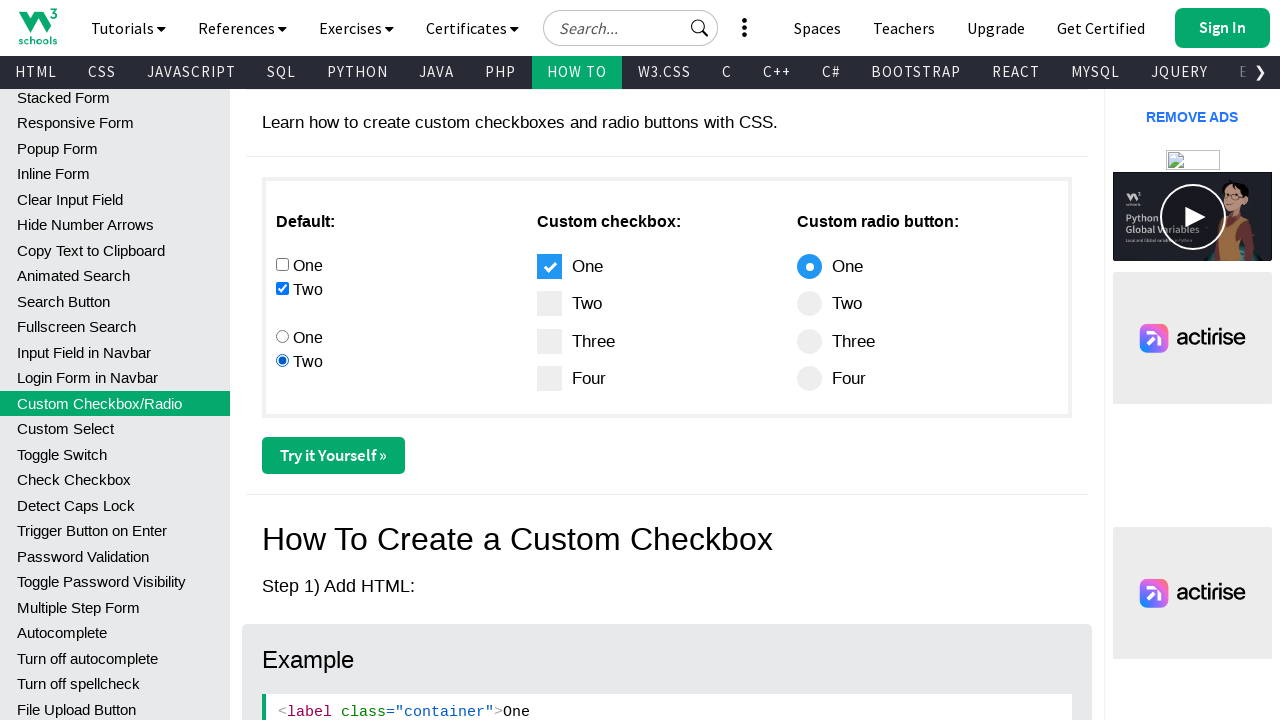

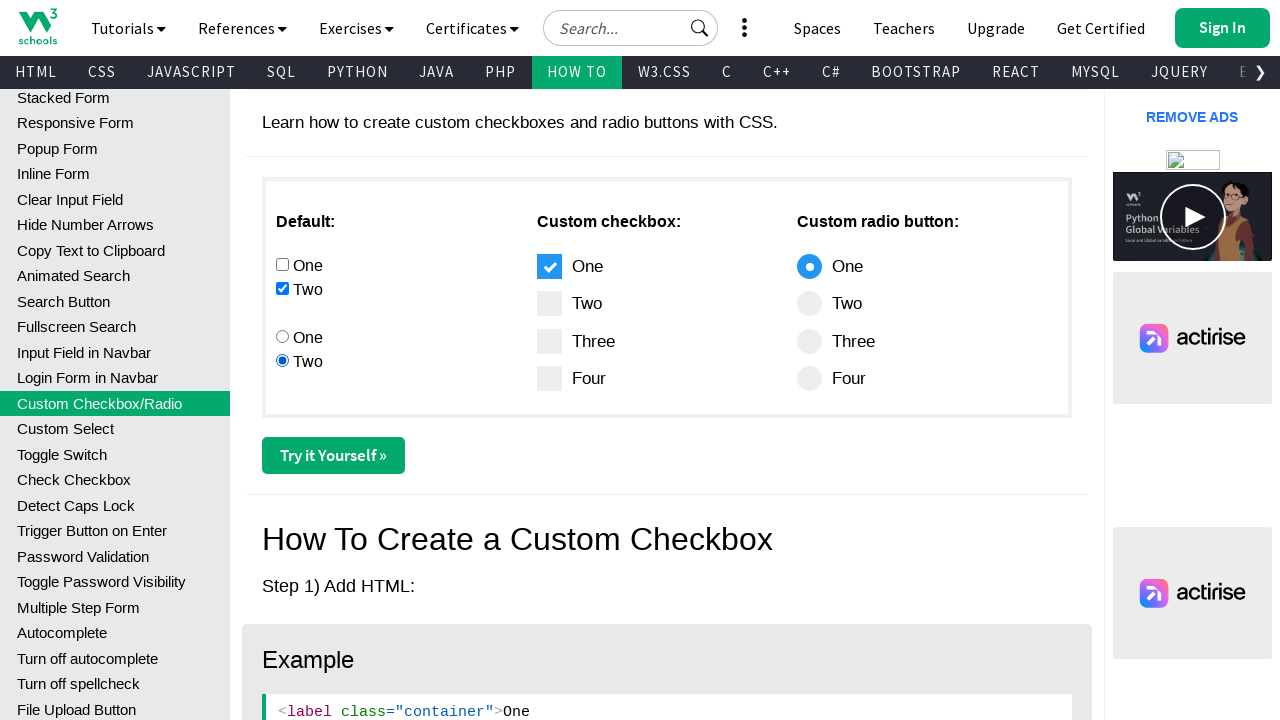